Tests hover functionality by hovering over the first avatar image and verifying that additional user information (caption) becomes visible.

Starting URL: http://the-internet.herokuapp.com/hovers

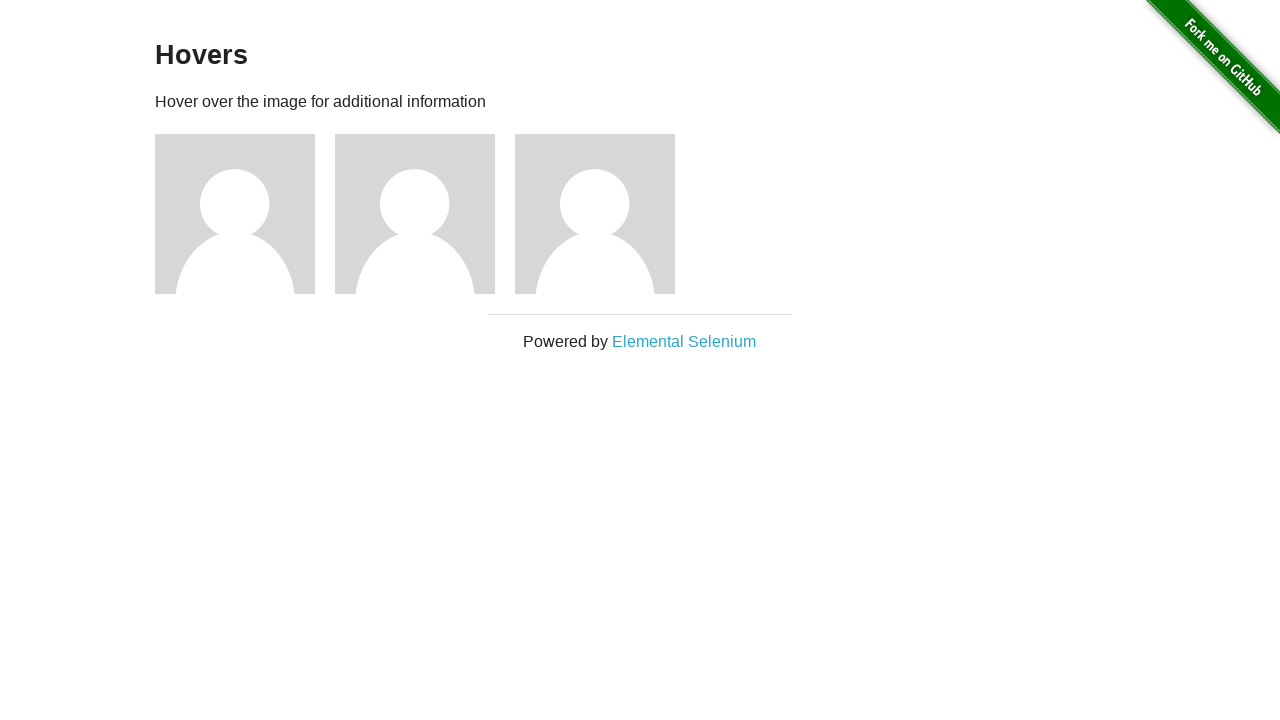

Located the first avatar figure element
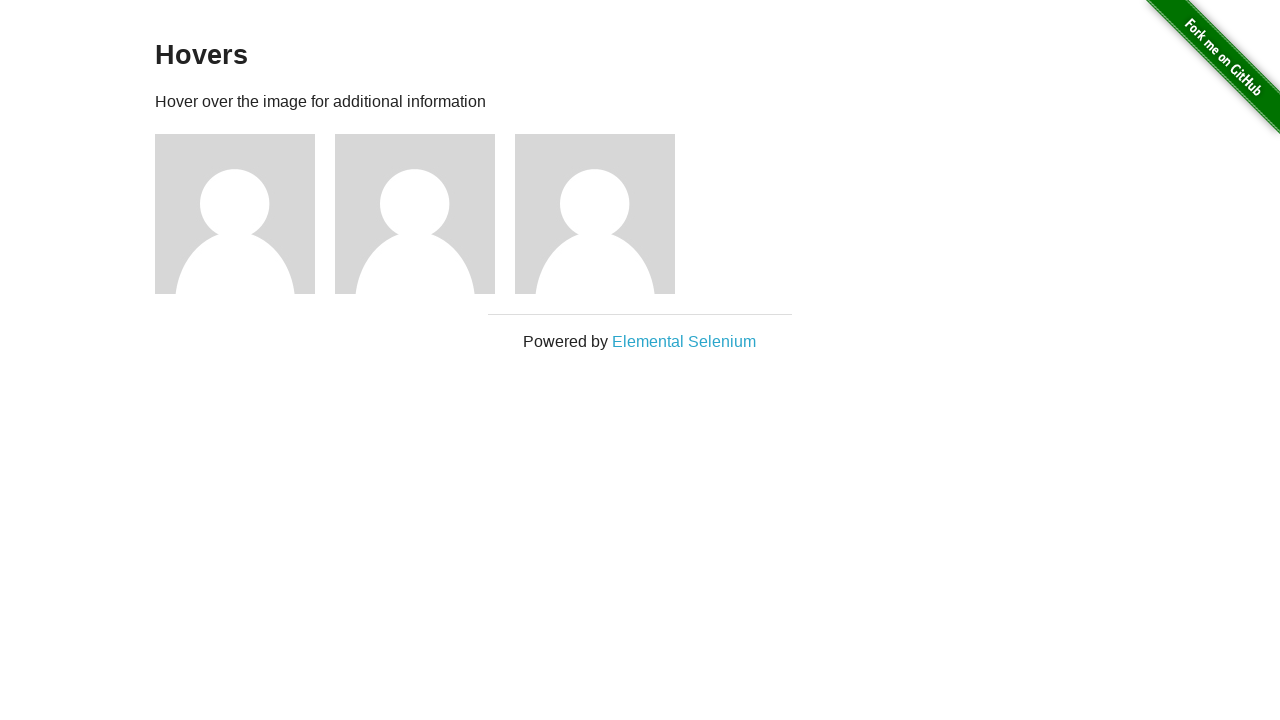

Hovered over the first avatar image at (245, 214) on .figure >> nth=0
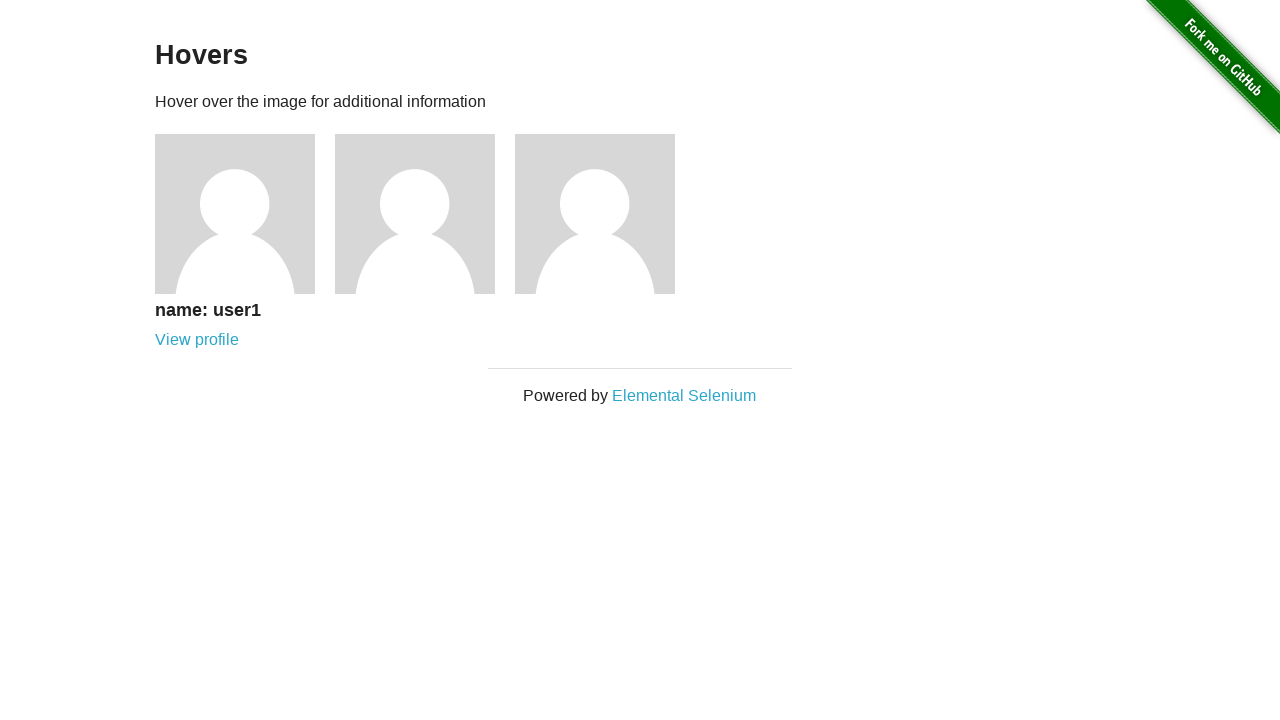

Waited for caption to become visible
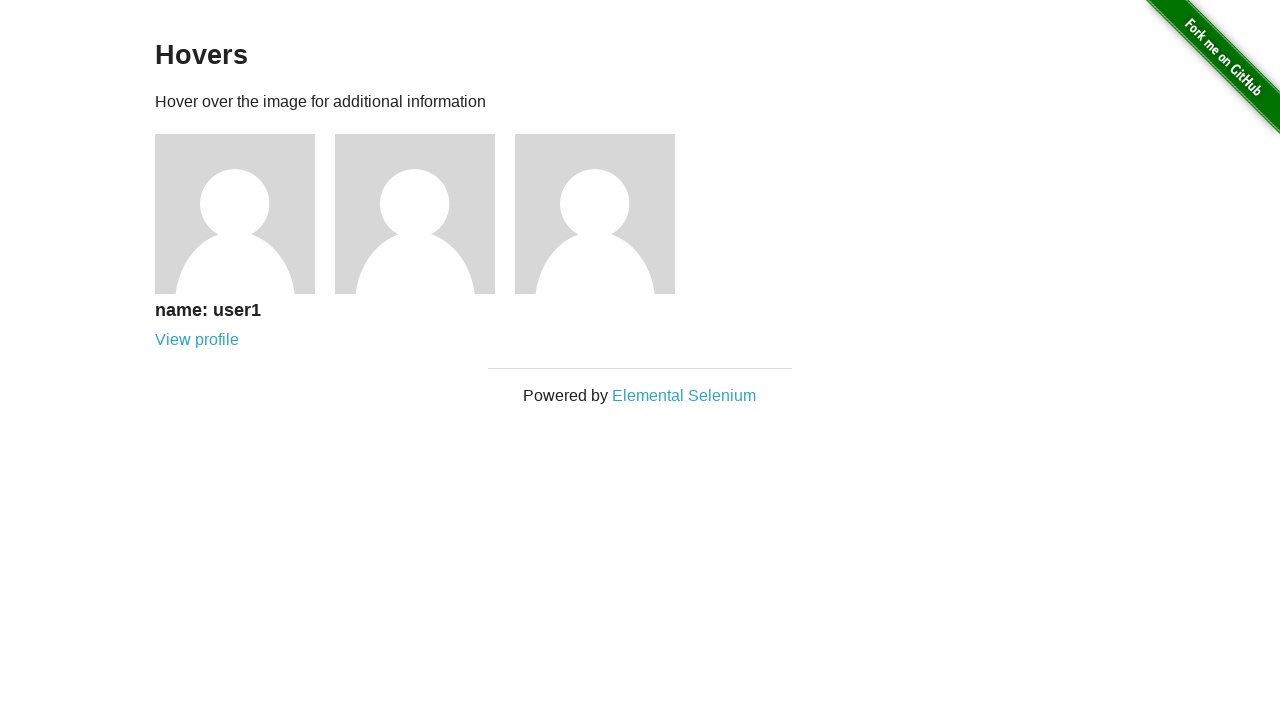

Verified that the figcaption is visible
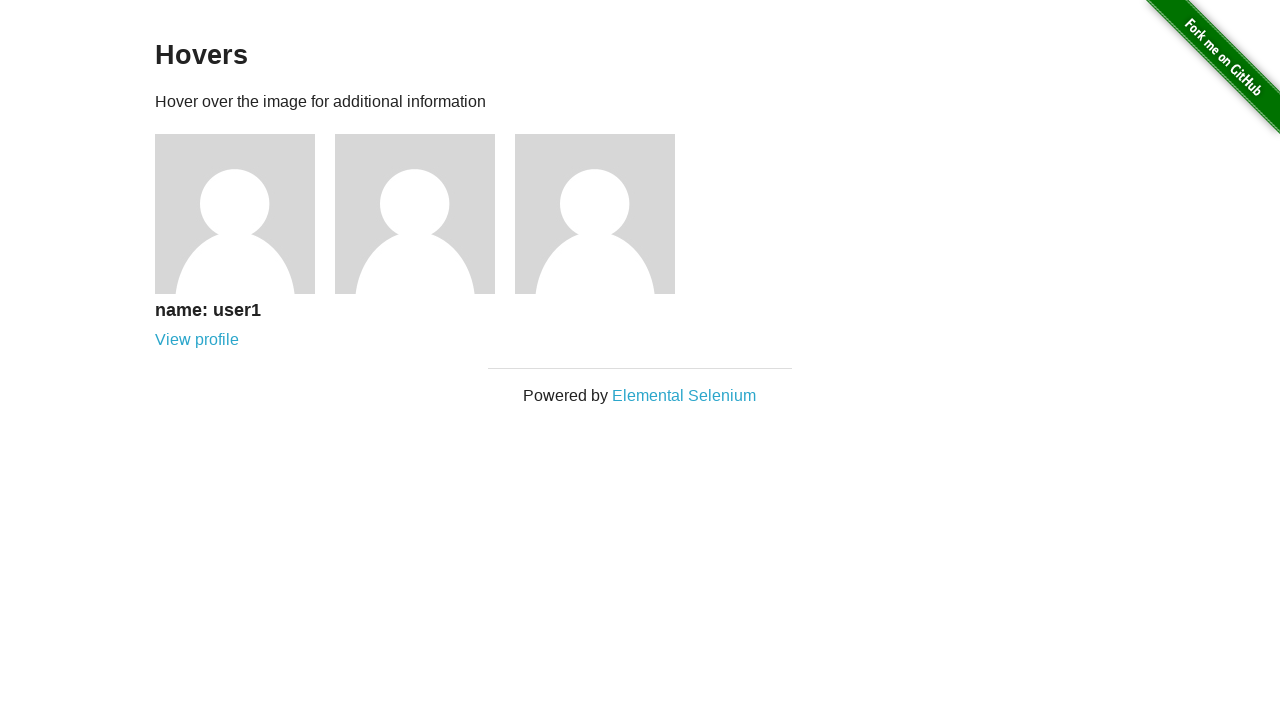

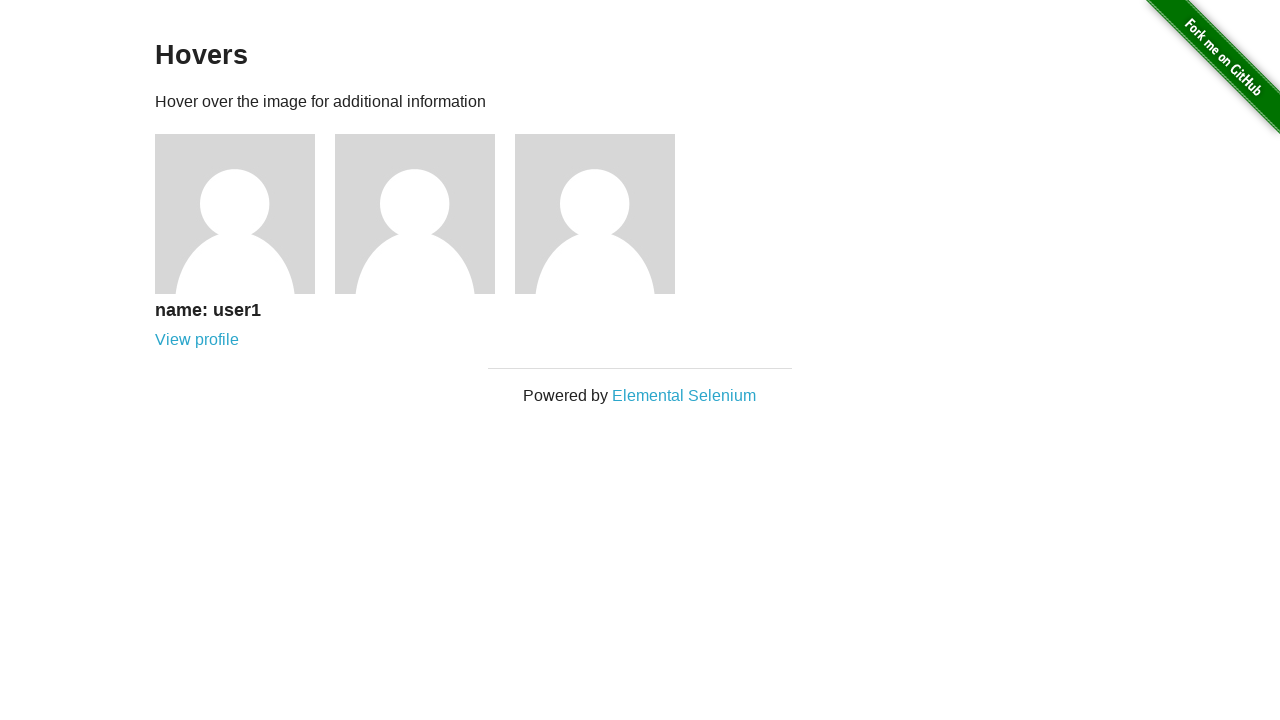